Tests a download progress bar demo by clicking the download button and waiting for the progress to complete

Starting URL: https://jqueryui.com/resources/demos/progressbar/download.html

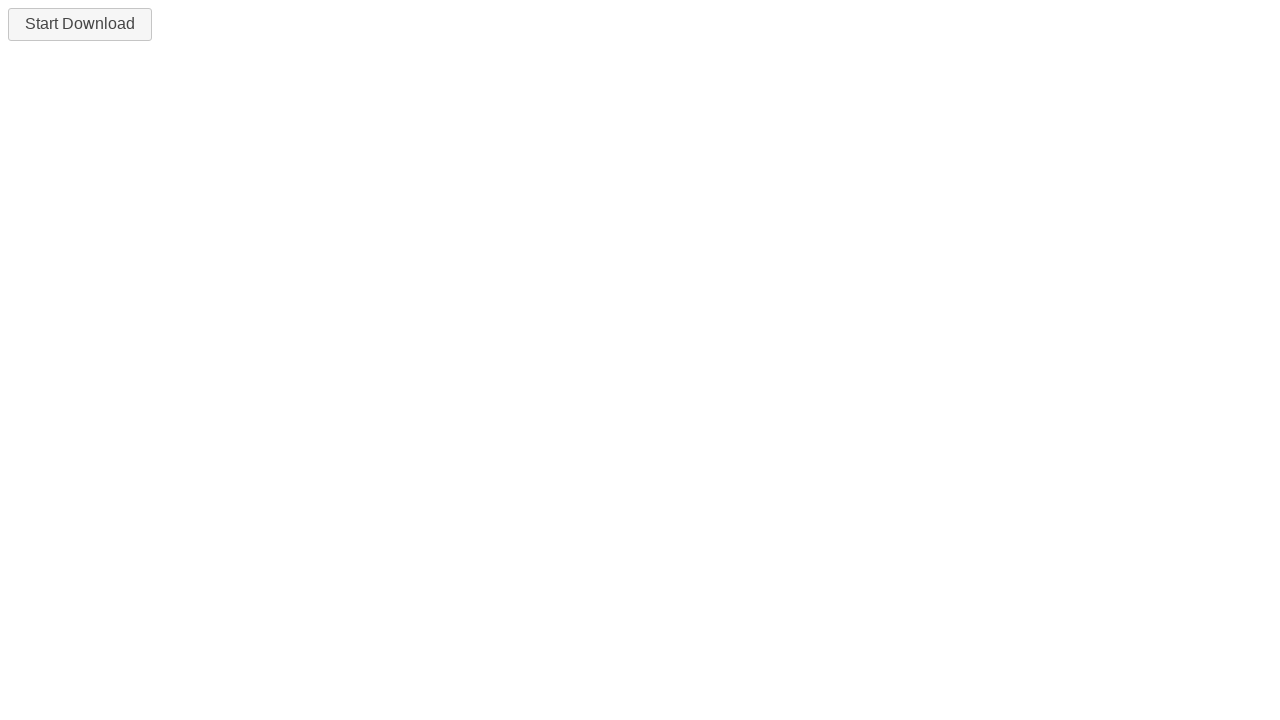

Navigated to download progress bar demo page
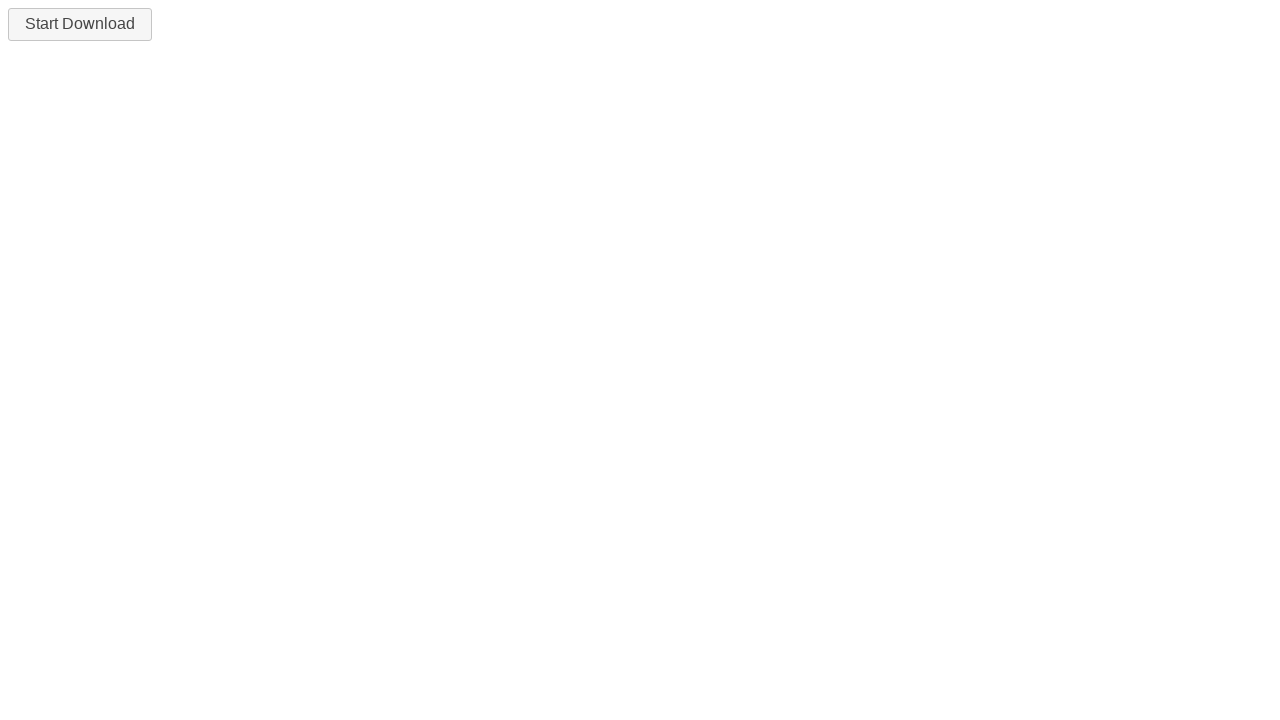

Clicked the download button to start progress at (80, 24) on #downloadButton
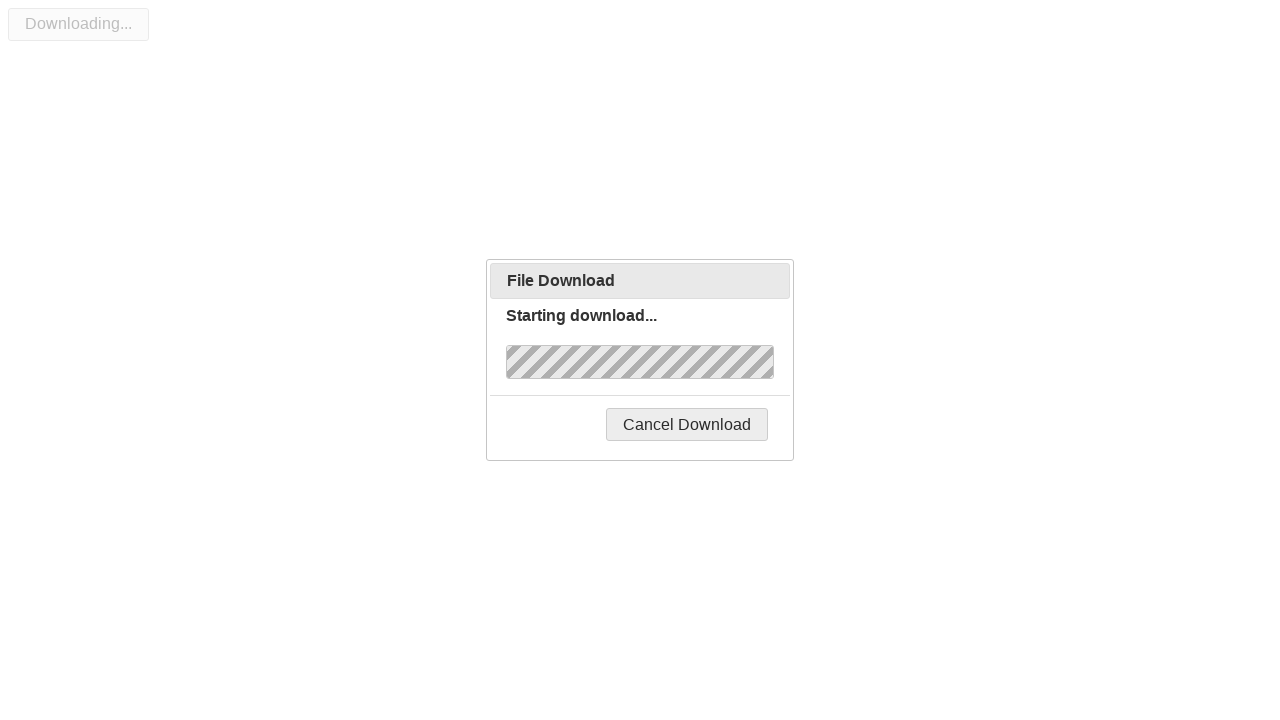

Progress bar completed successfully
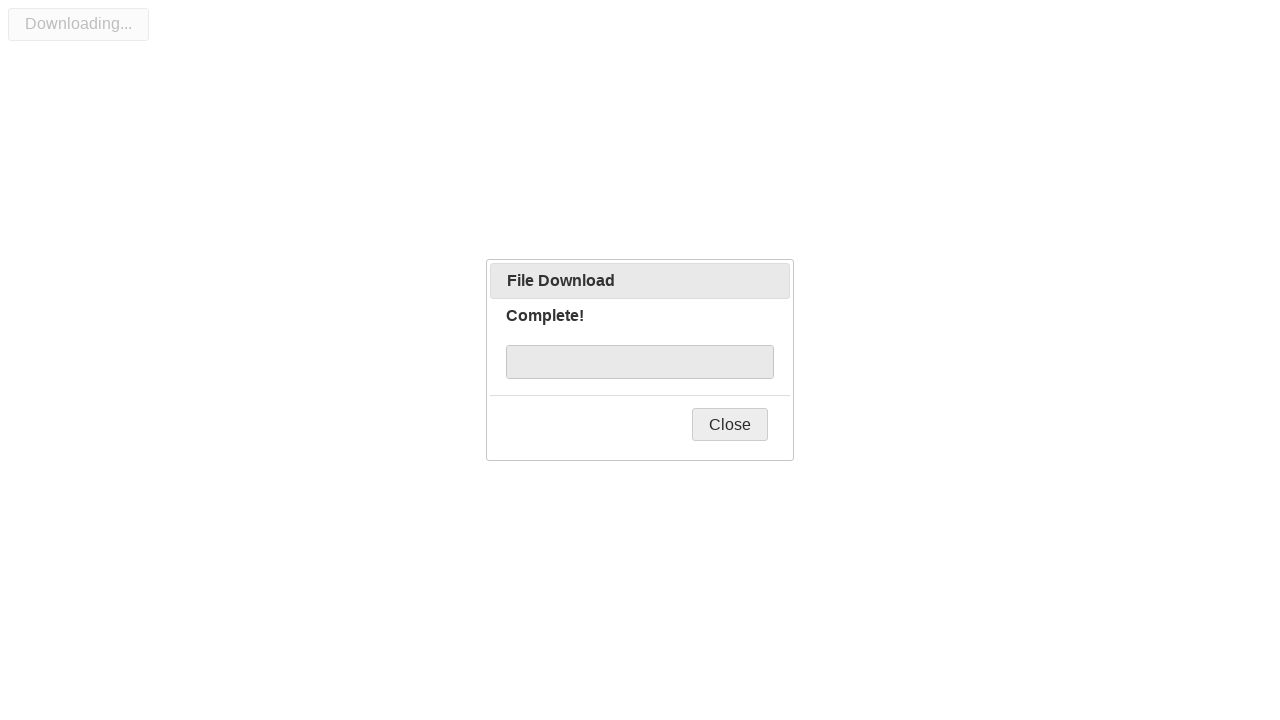

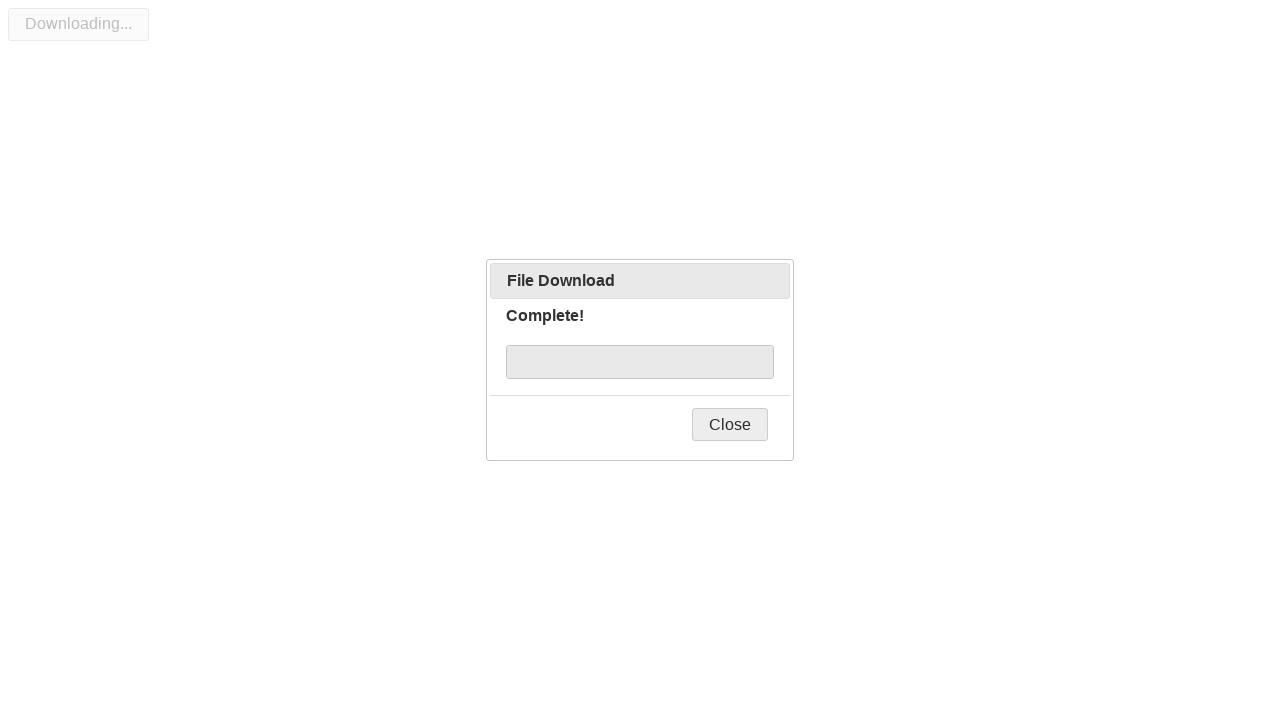